Tests input form functionality on LeafGround practice site by filling in a name field, date of birth field, and a number input field.

Starting URL: https://www.leafground.com/input.xhtml

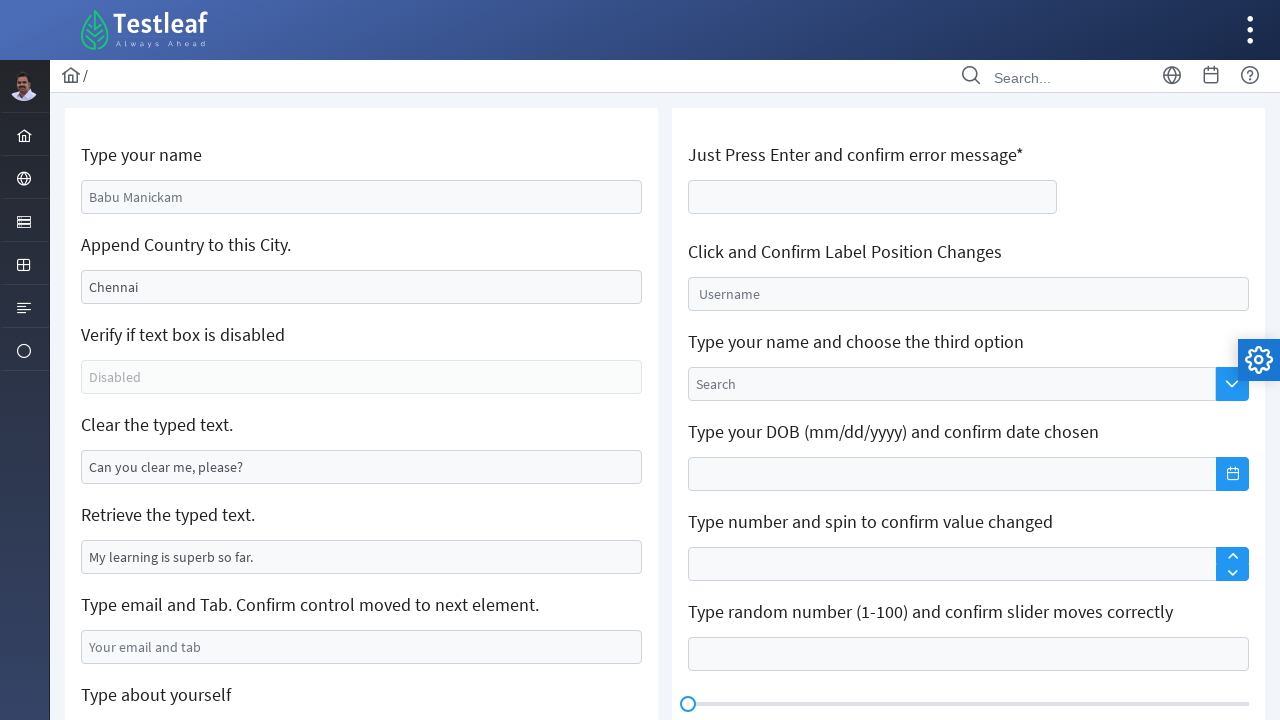

Filled name field with 'Alexandra' on #j_idt88\:name
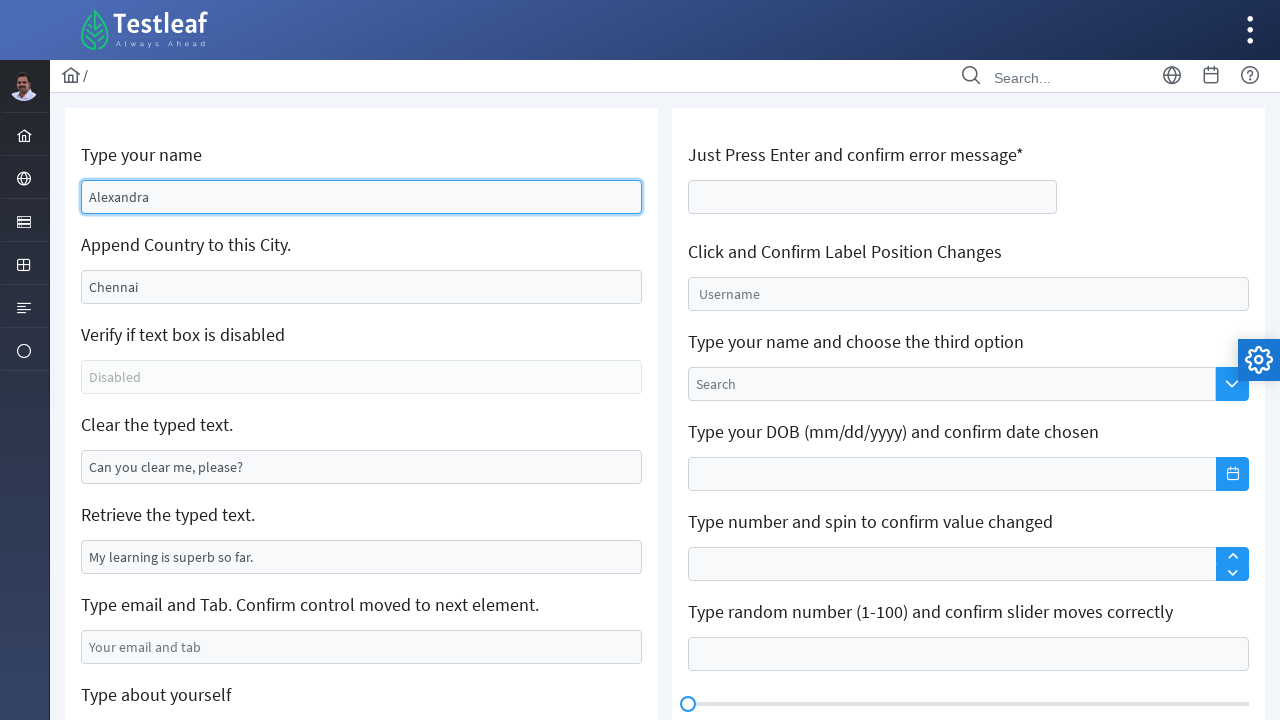

Filled date of birth field with '03/15/1995' on #j_idt106\:j_idt116_input
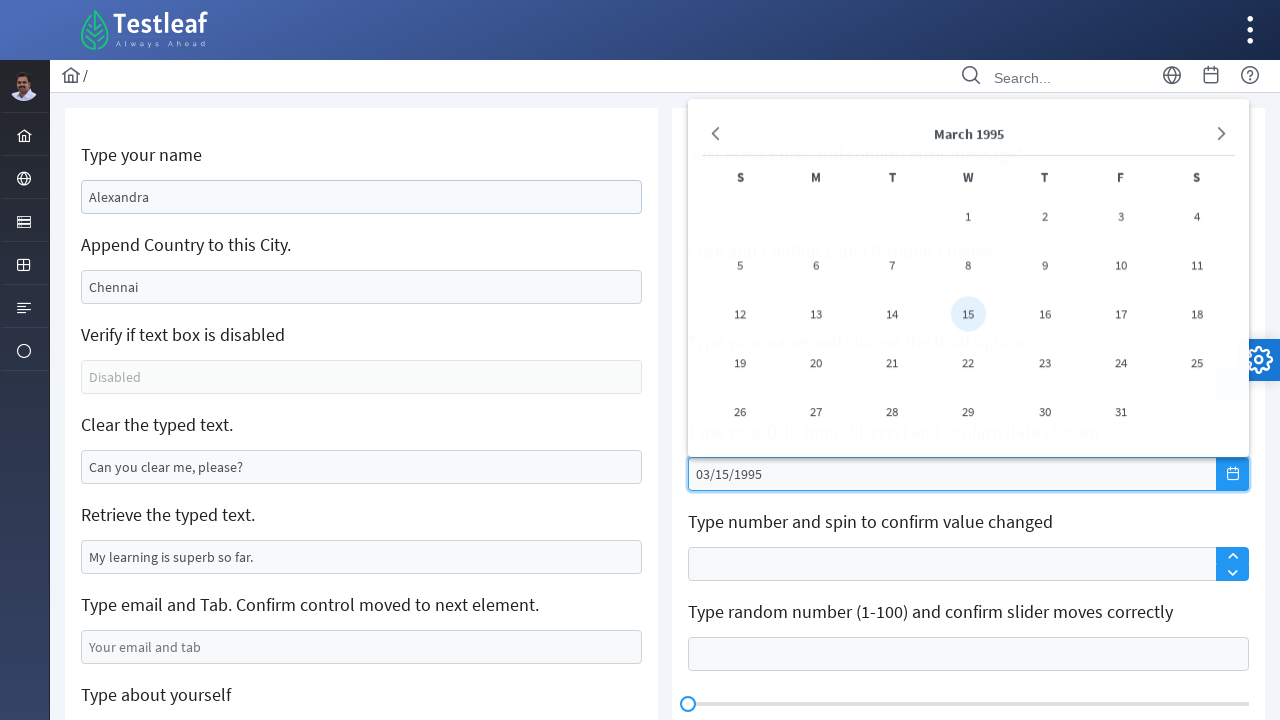

Filled number input field with '75' on #j_idt106\:j_idt118_input
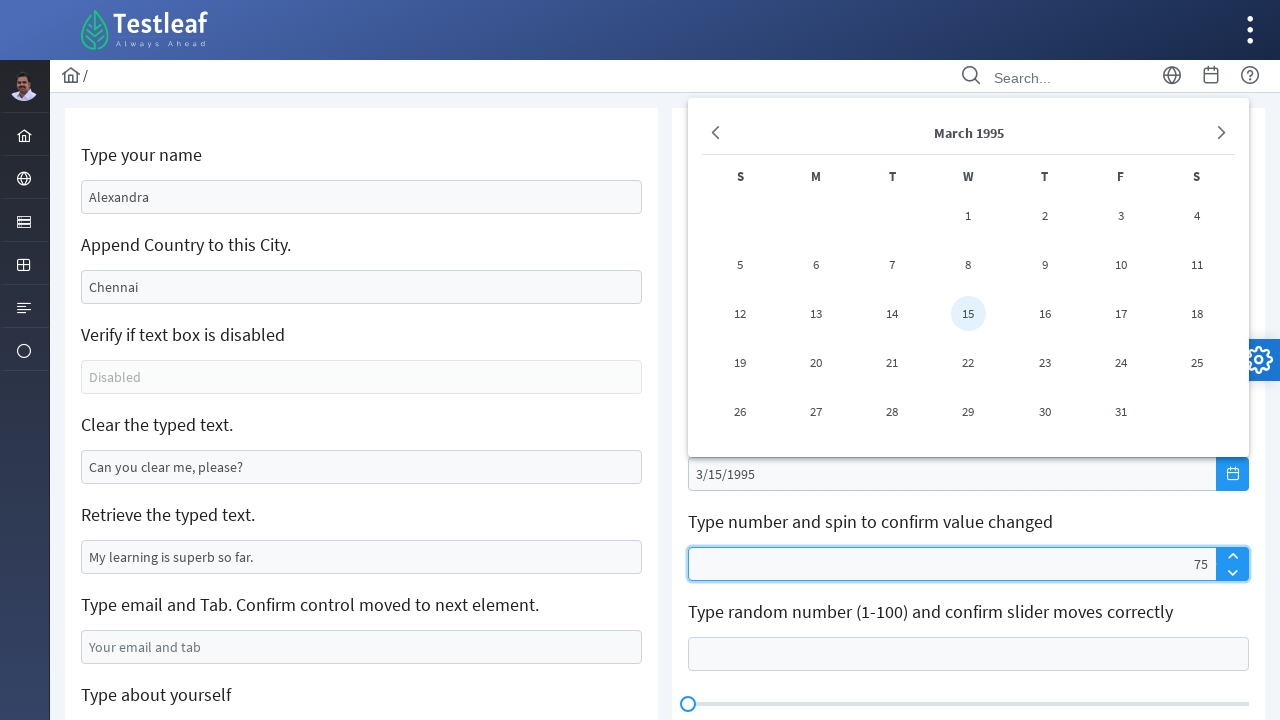

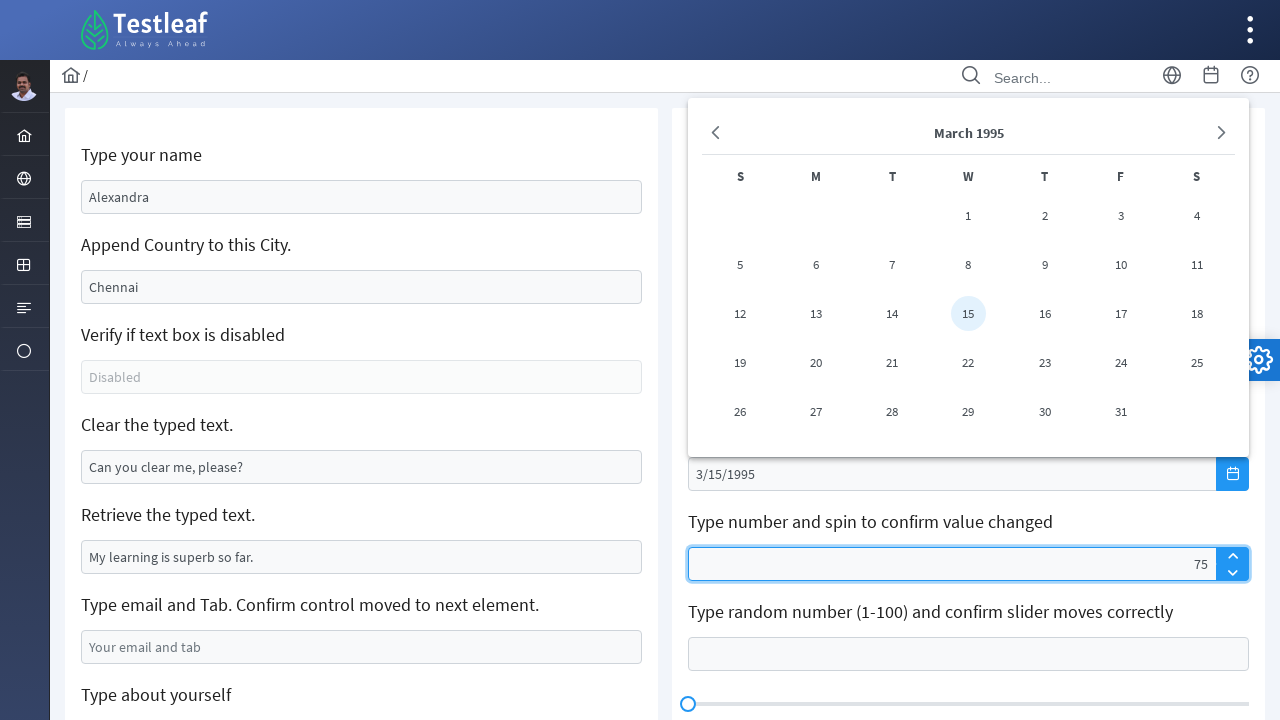